Tests simple JavaScript alert by clicking the button, handling the alert dialog, and accepting it

Starting URL: https://v1.training-support.net/selenium/javascript-alerts

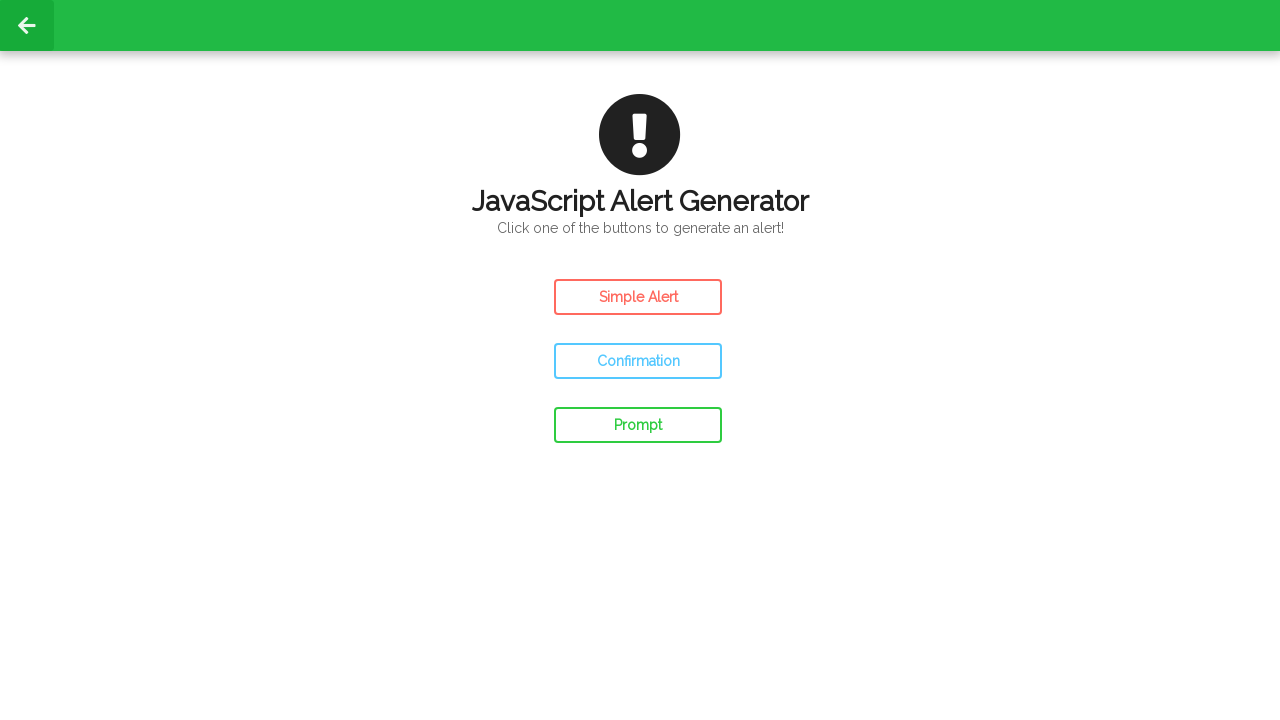

Set up dialog handler to accept alerts
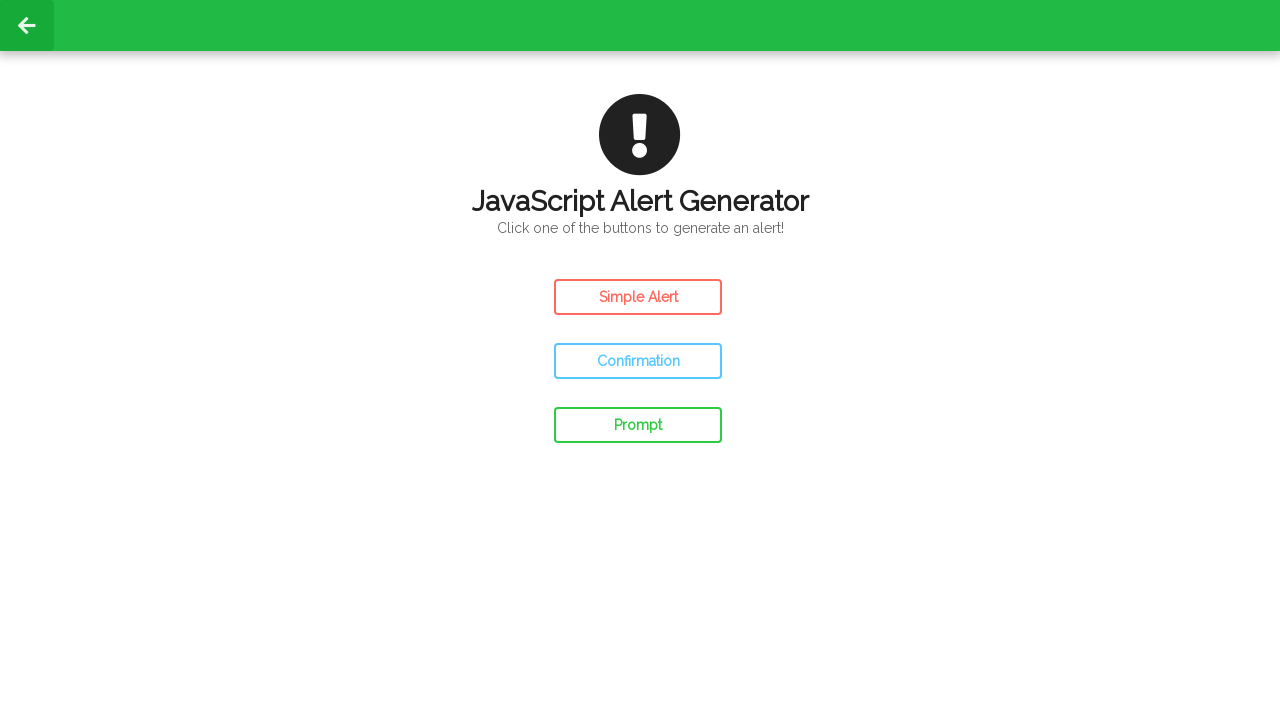

Clicked the Simple Alert button at (638, 297) on #simple
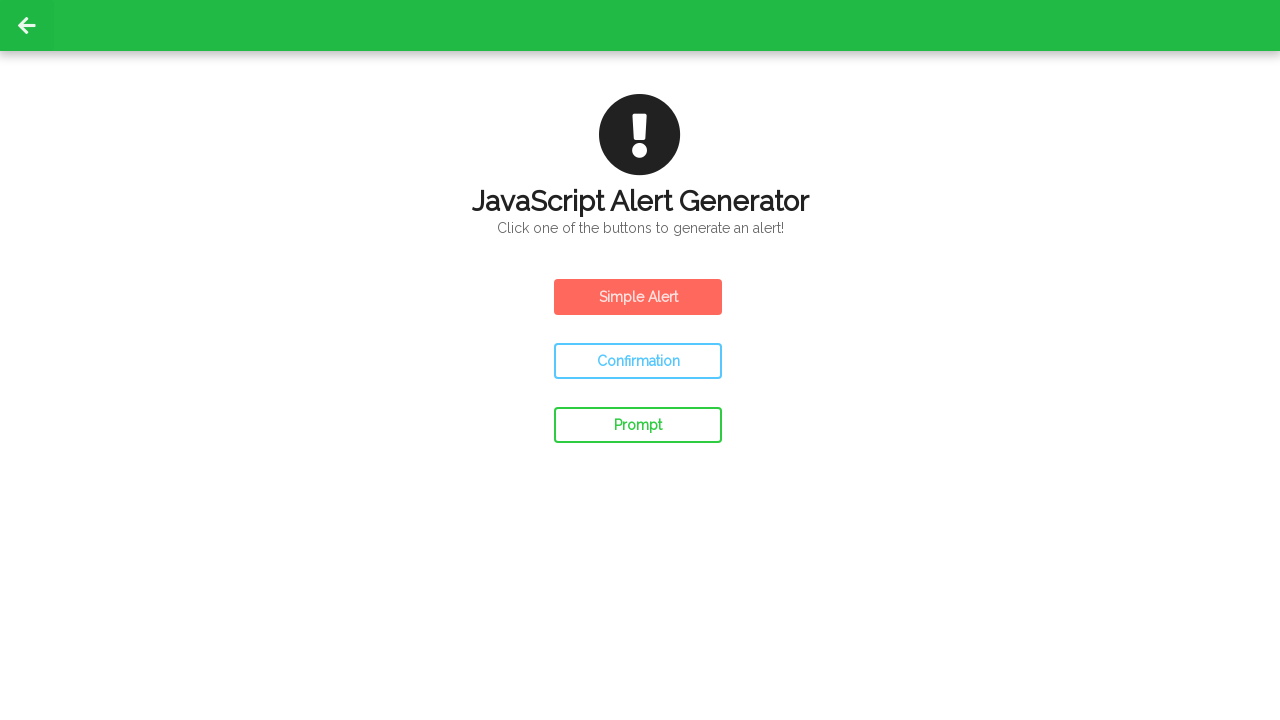

Waited for alert to be handled
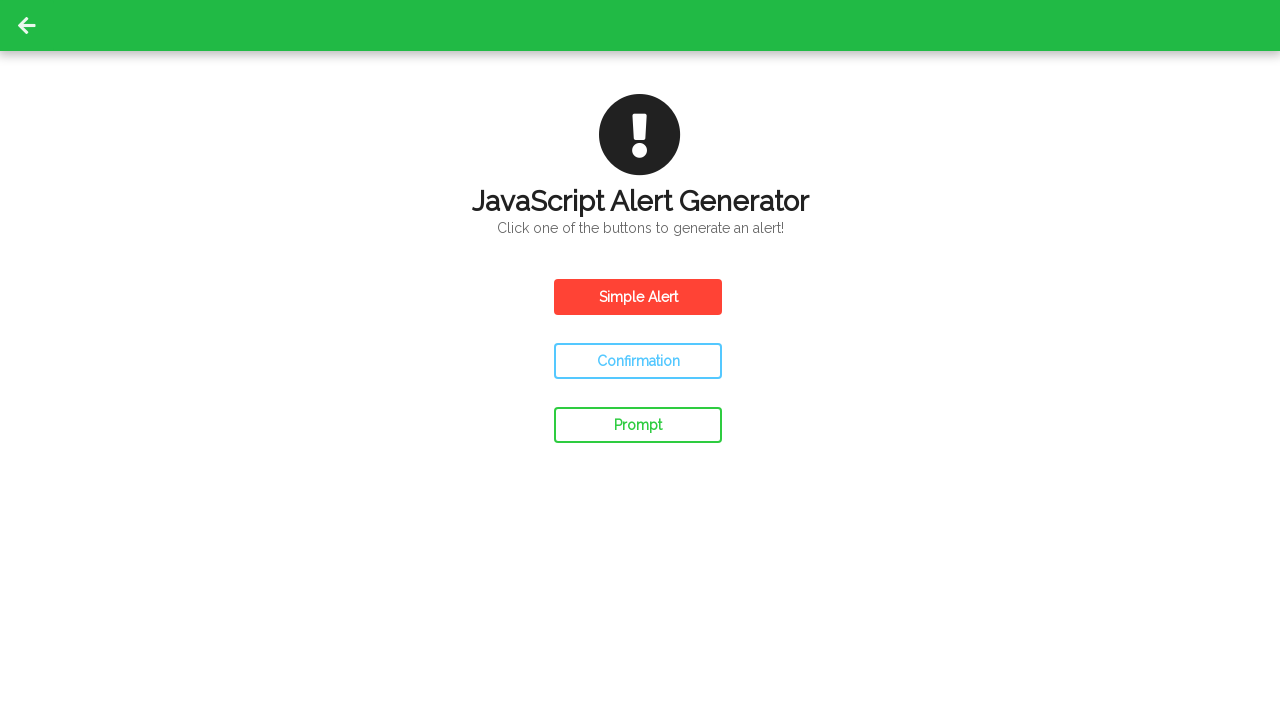

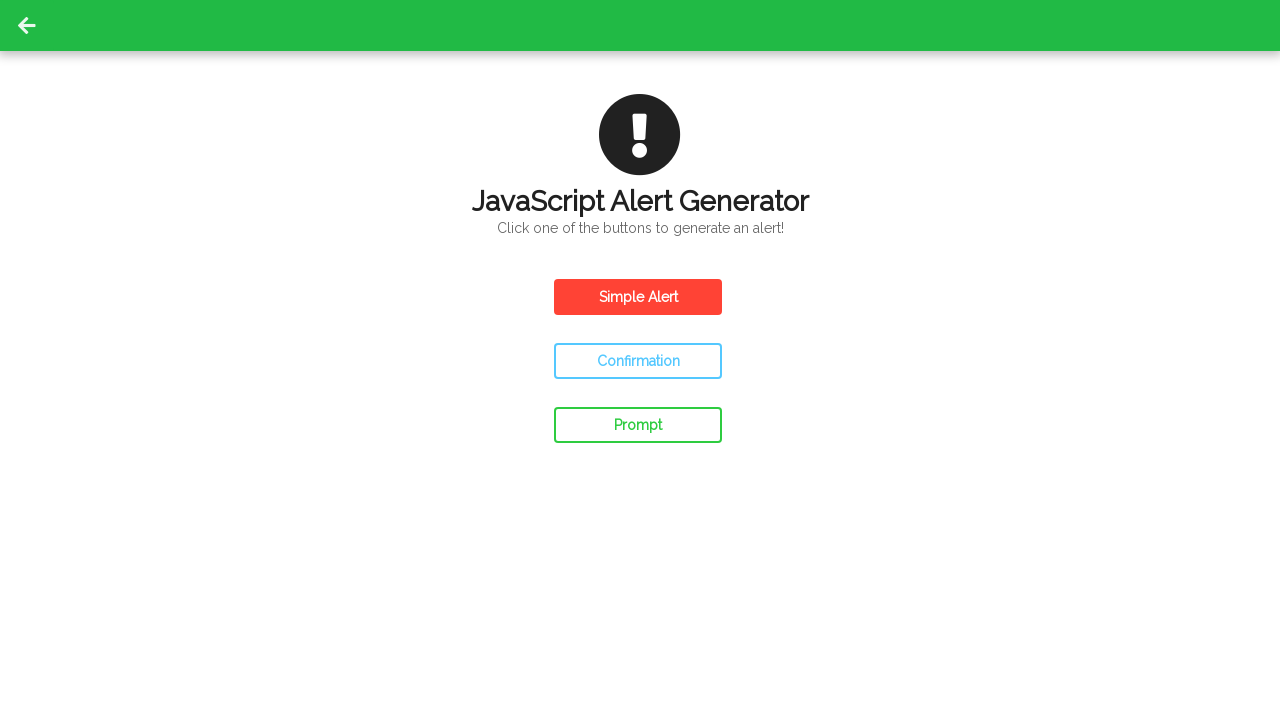